Tests infinite scroll functionality by scrolling down the page multiple times and verifying that new content loads with each scroll action

Starting URL: https://the-internet.herokuapp.com/infinite_scroll

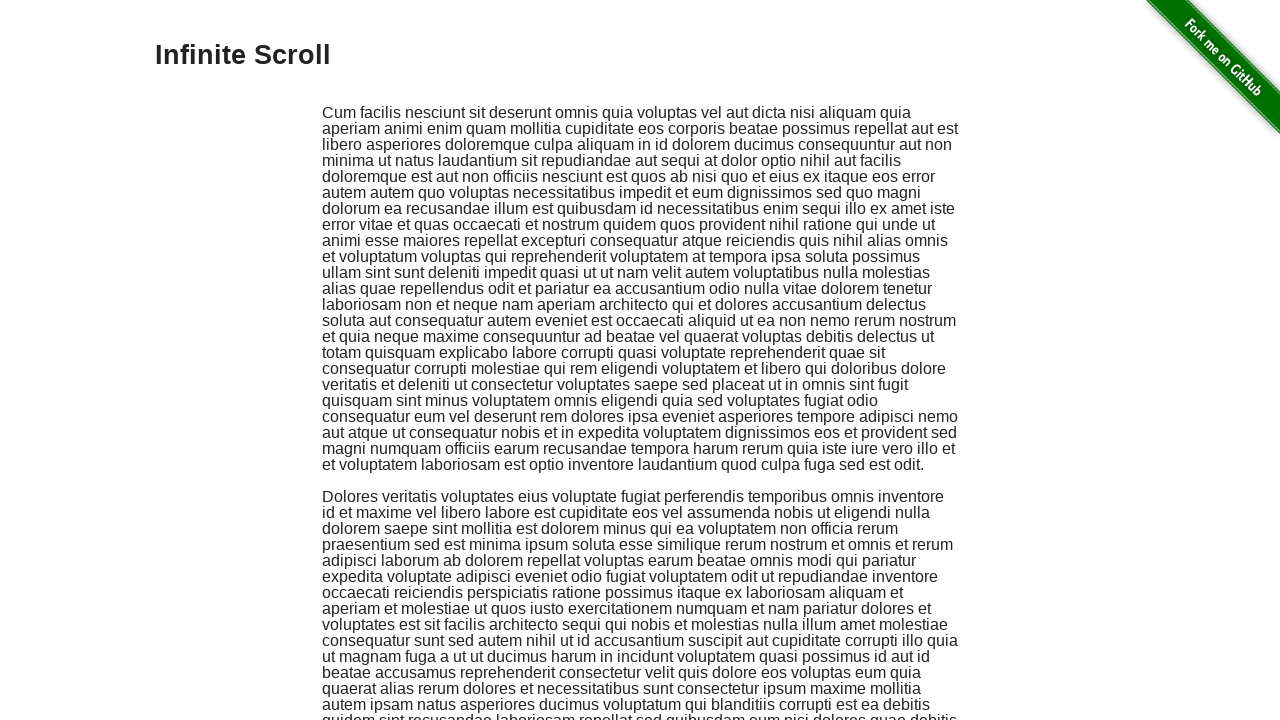

Scrolled down 1000 pixels
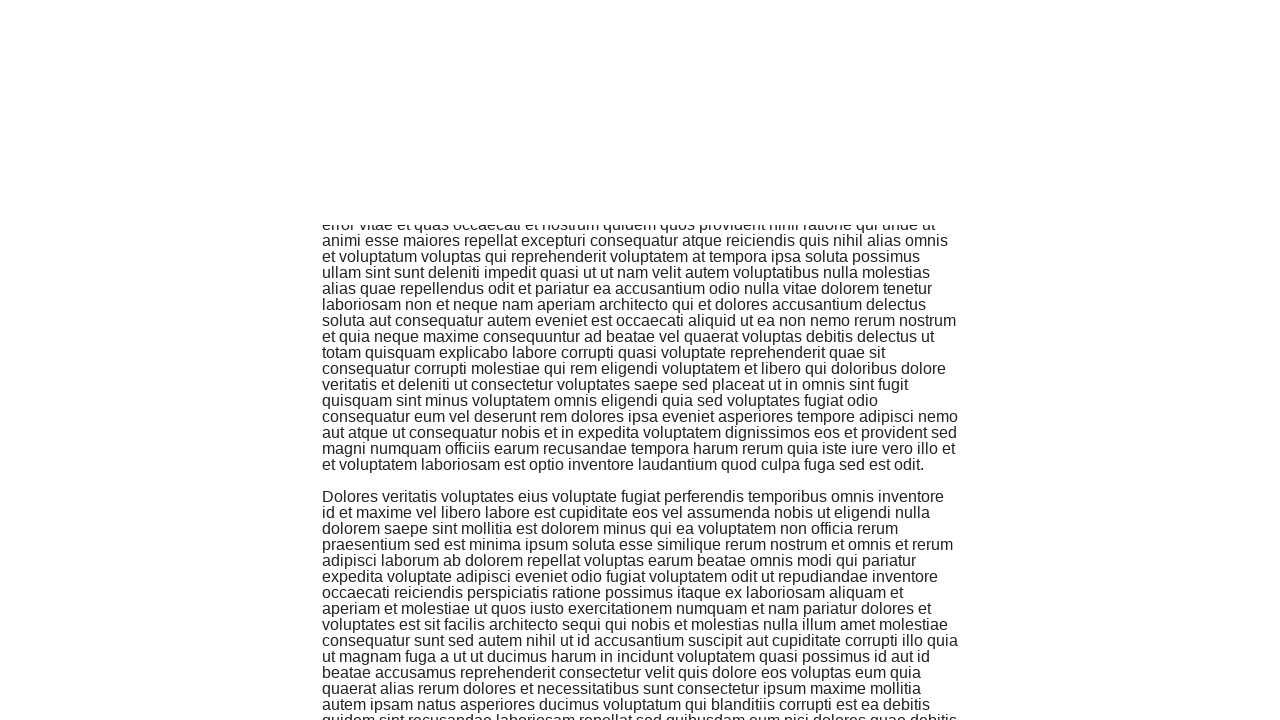

Waited 500ms for new content to load
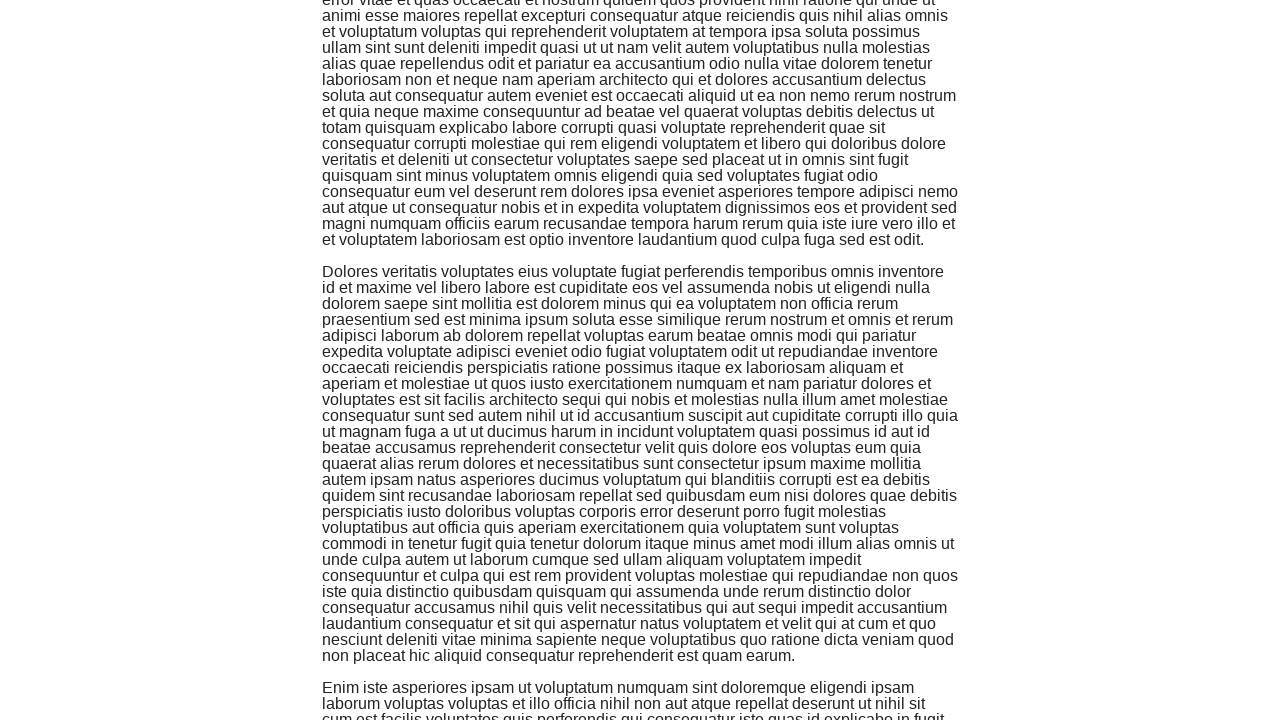

Scrolled down 1000 pixels
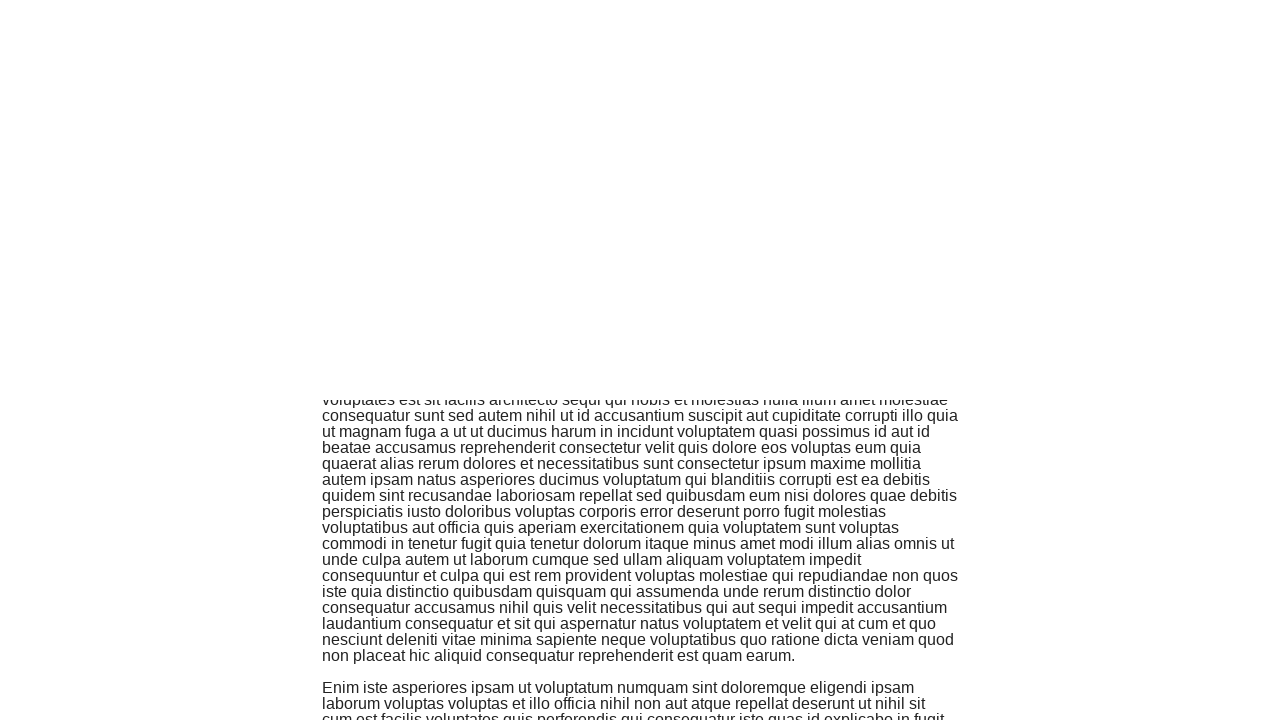

Waited 500ms for new content to load
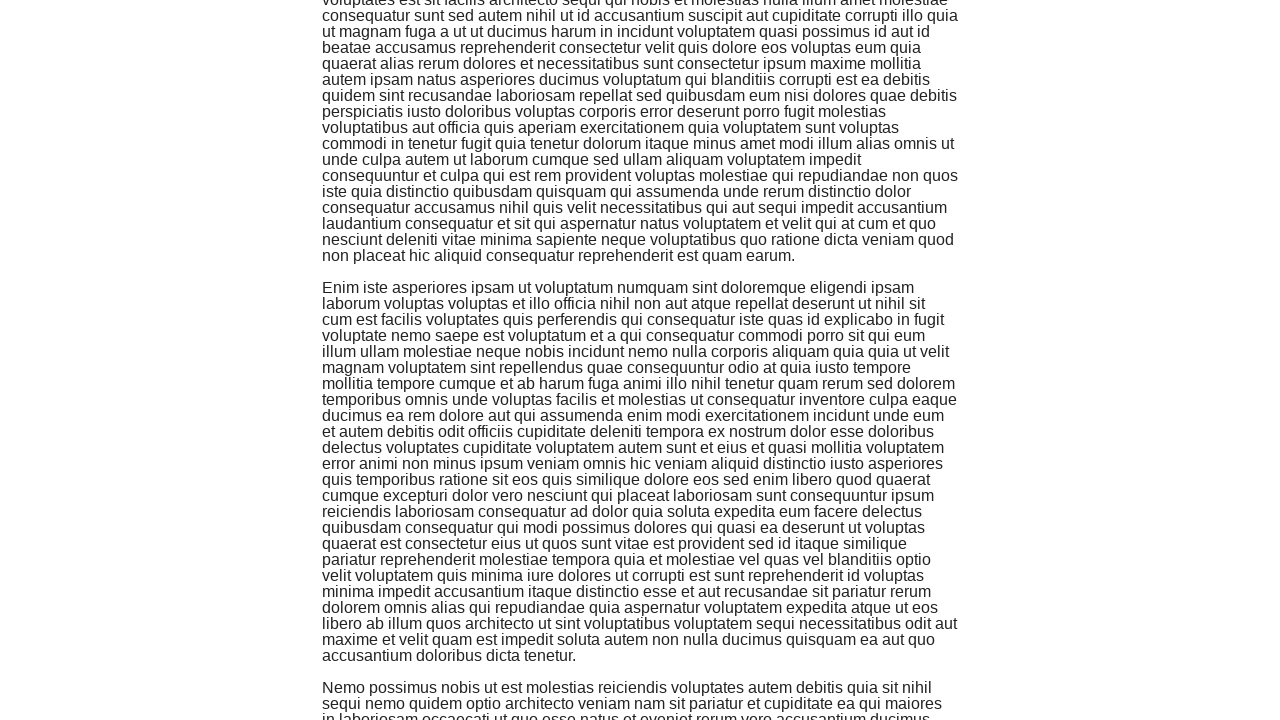

Scrolled down 1000 pixels
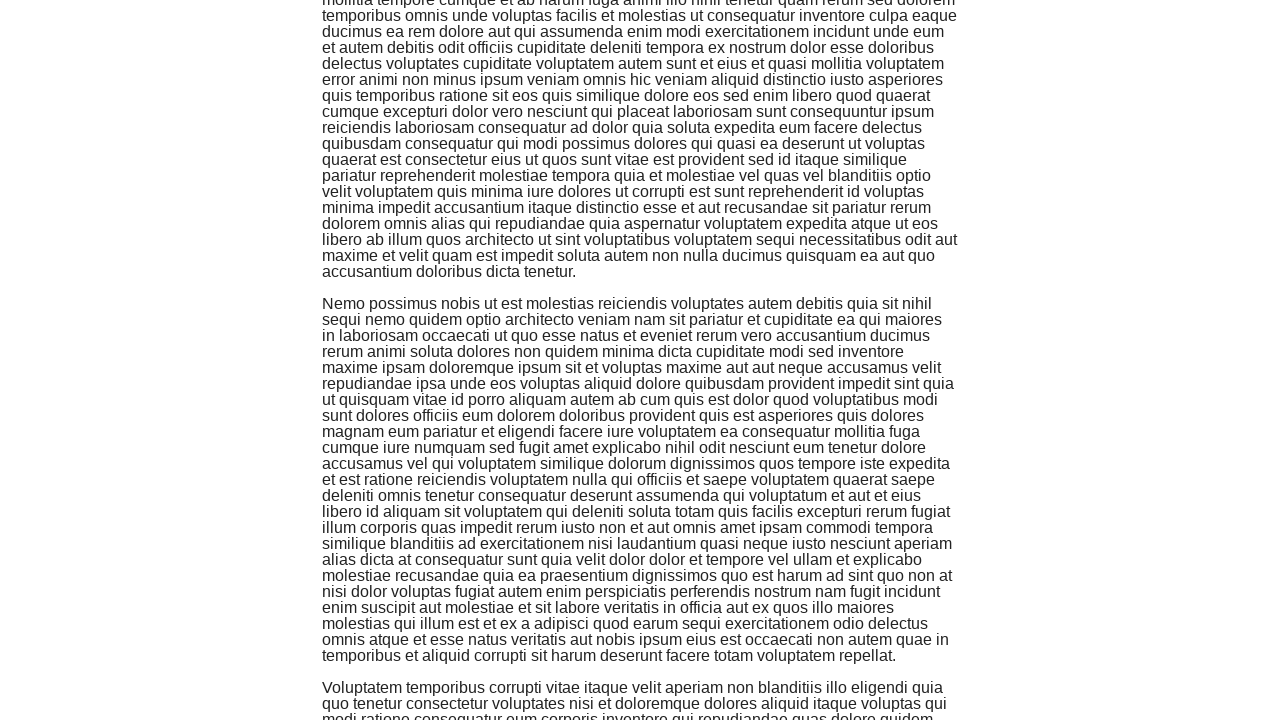

Waited 500ms for new content to load
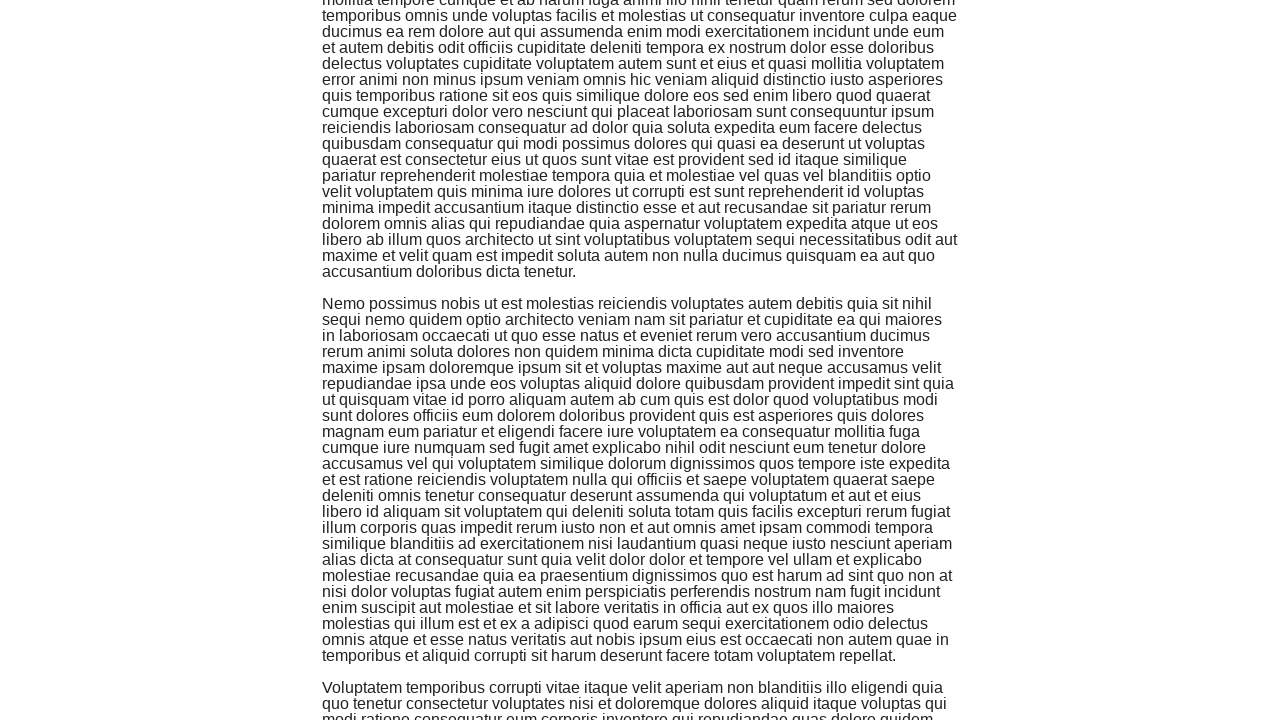

Scrolled down 1000 pixels
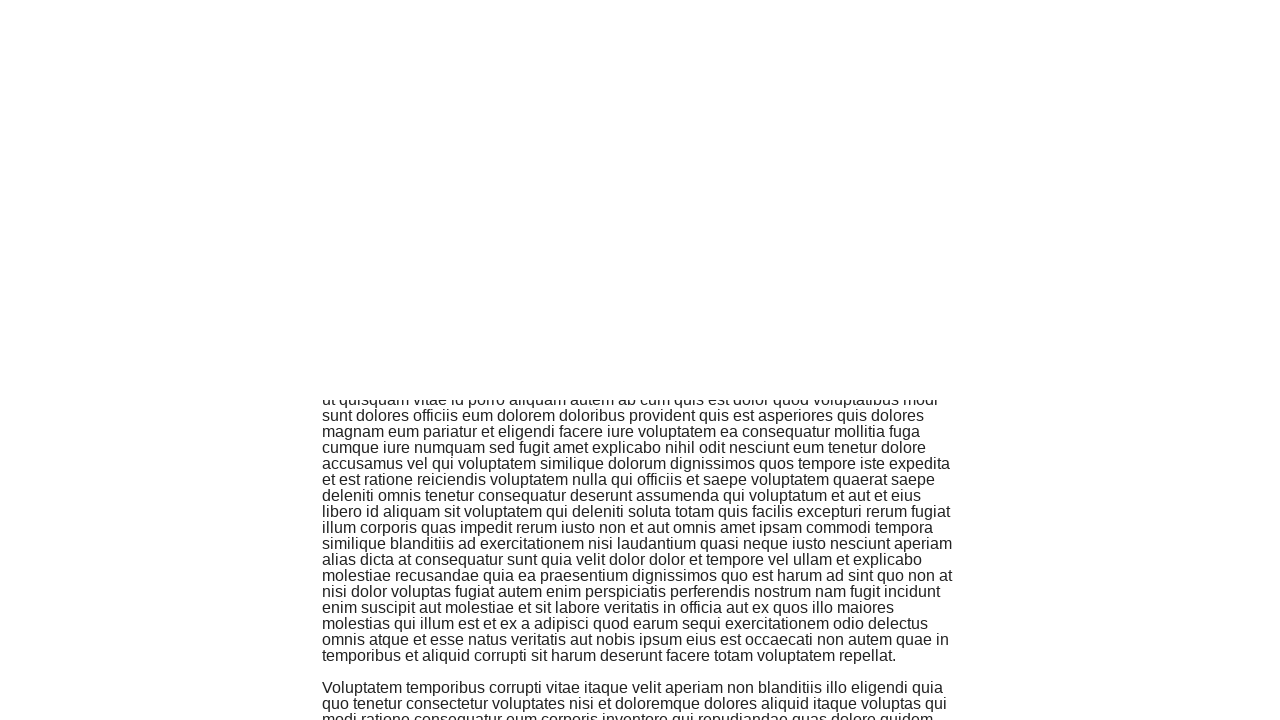

Waited 500ms for new content to load
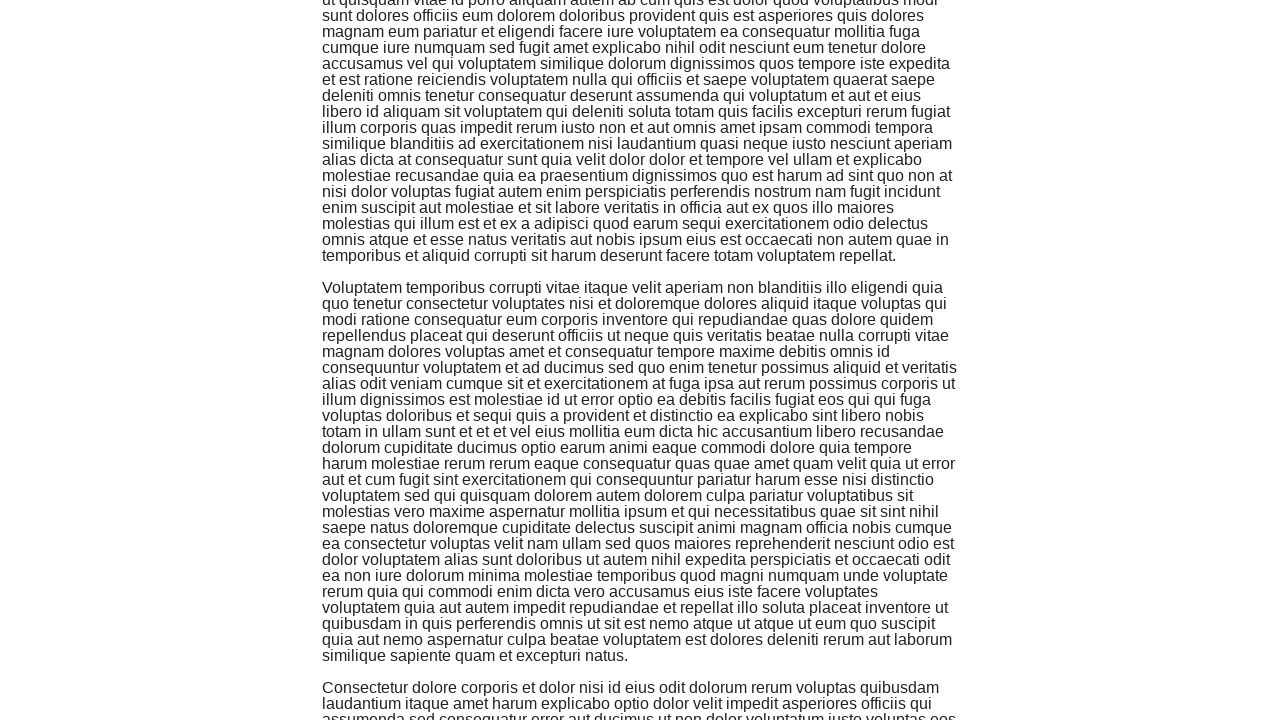

Scrolled down 1000 pixels
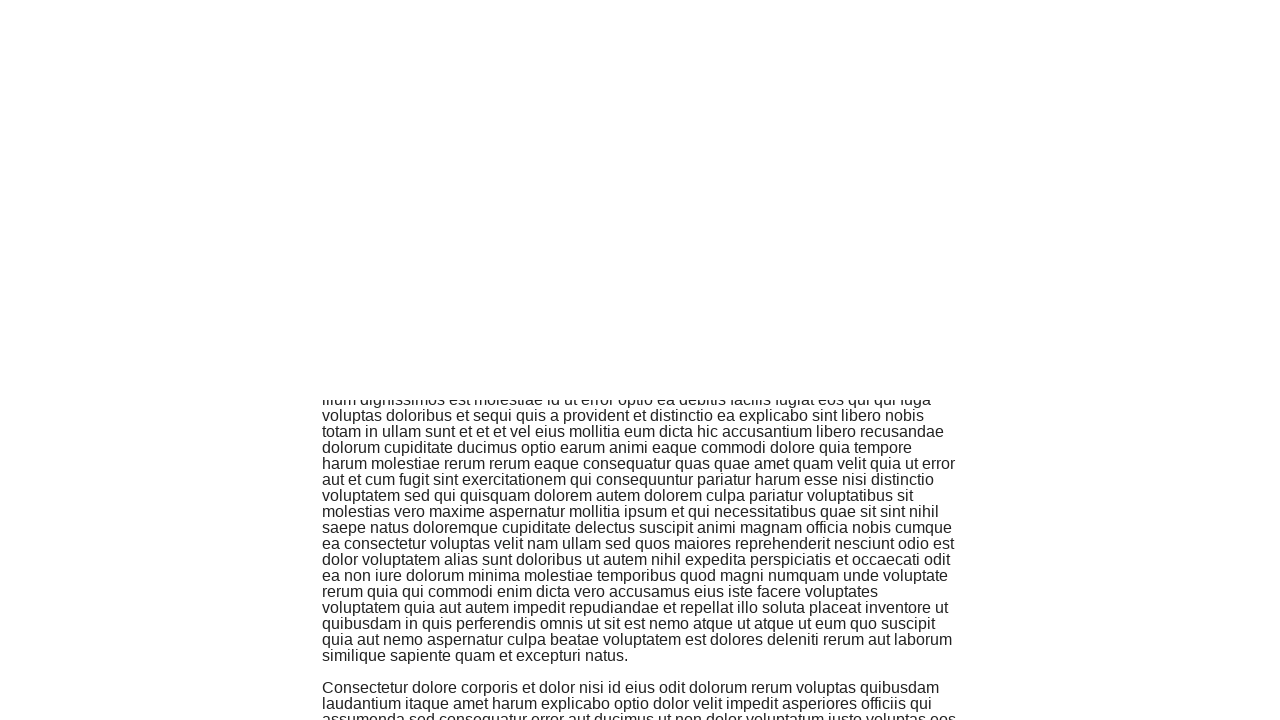

Waited 500ms for new content to load
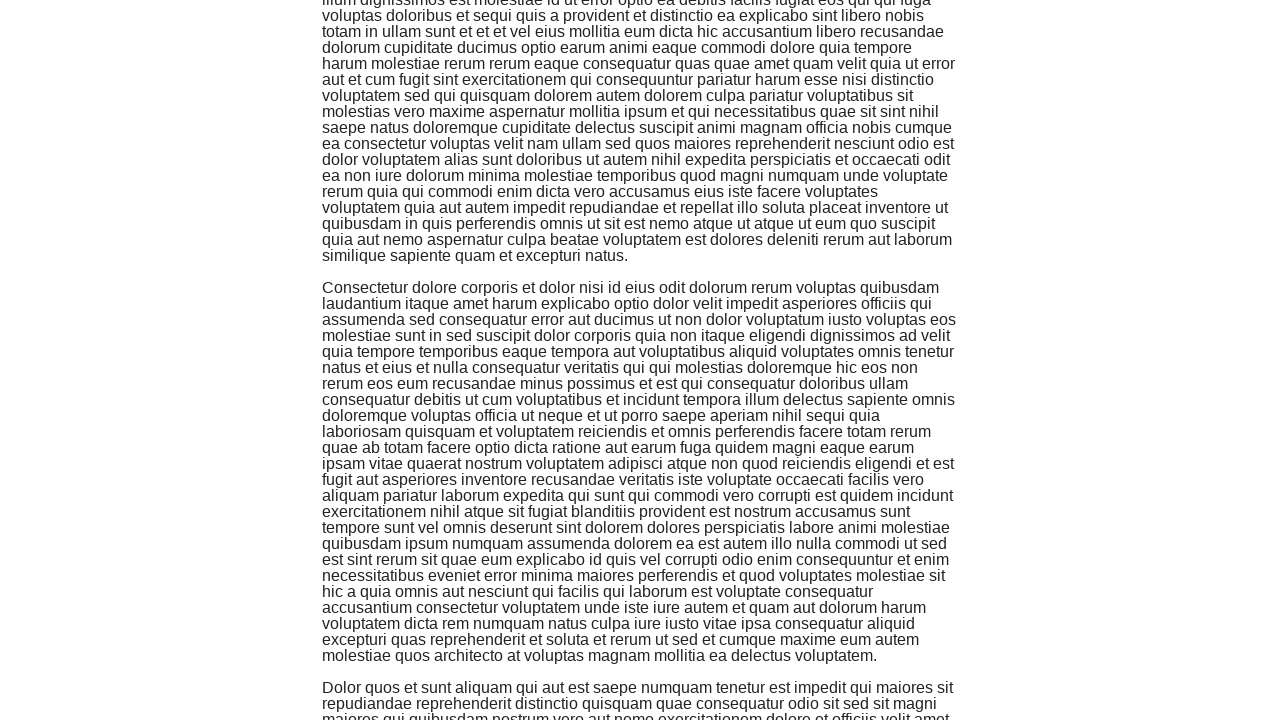

Verified that new content was added via infinite scroll
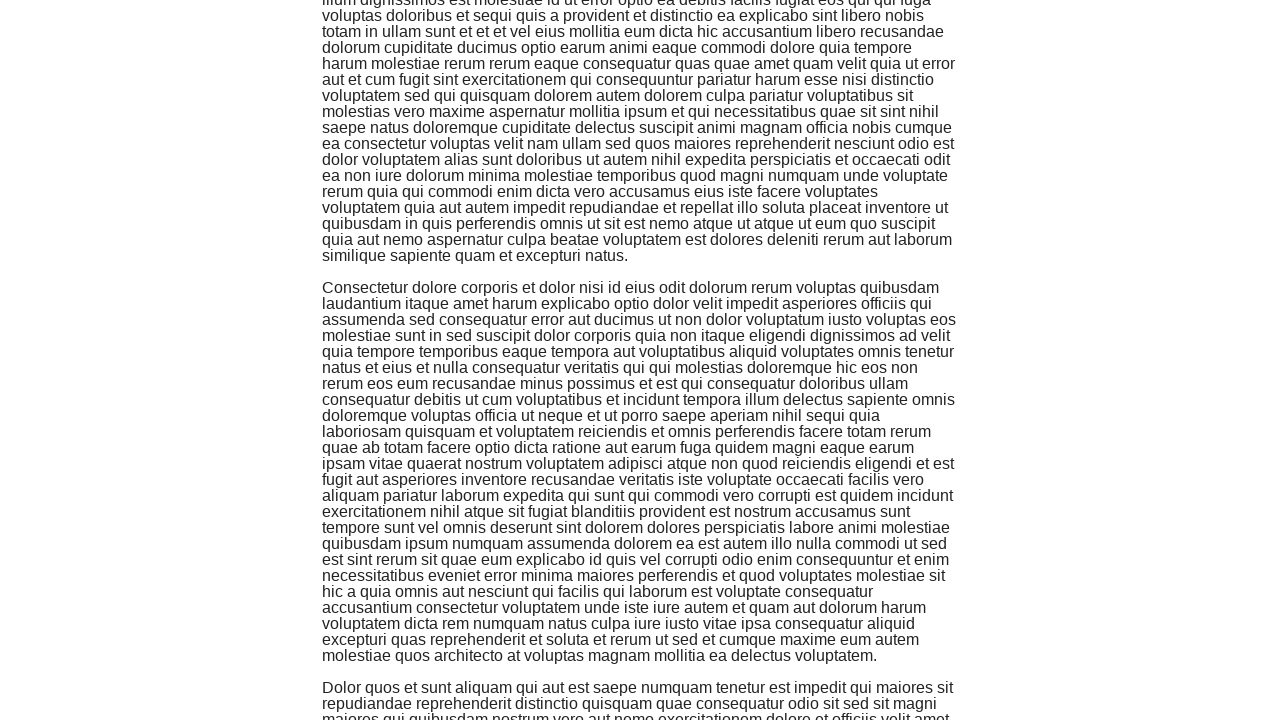

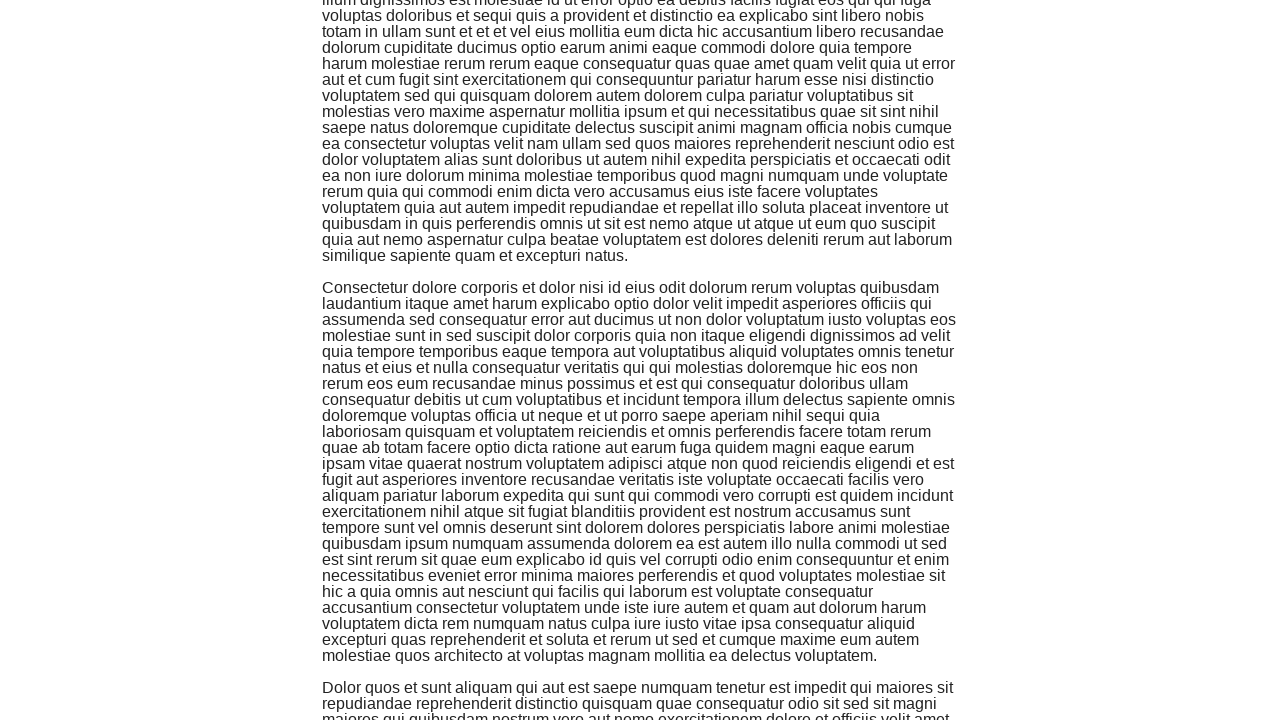